Tests that clicking the Due column header sorts the table data in ascending order by verifying the column values are properly ordered

Starting URL: http://the-internet.herokuapp.com/tables

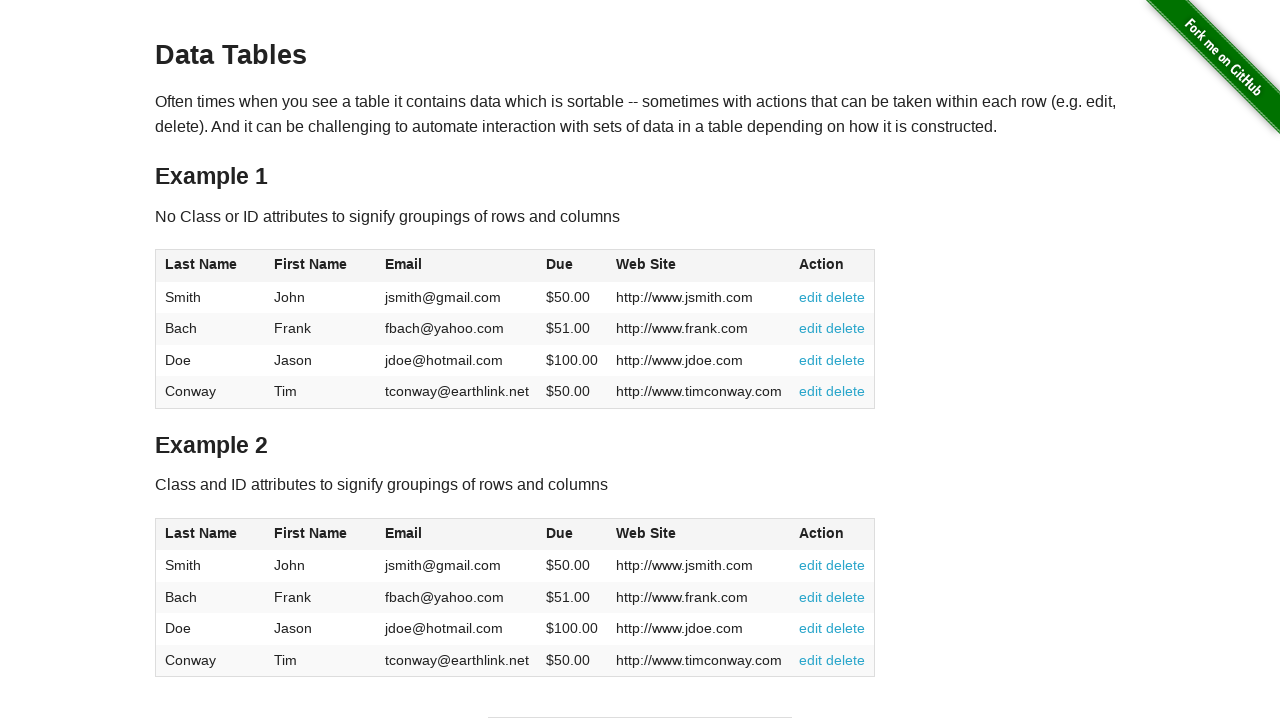

Clicked Due column header (4th column) to sort ascending at (572, 266) on #table1 thead tr th:nth-of-type(4)
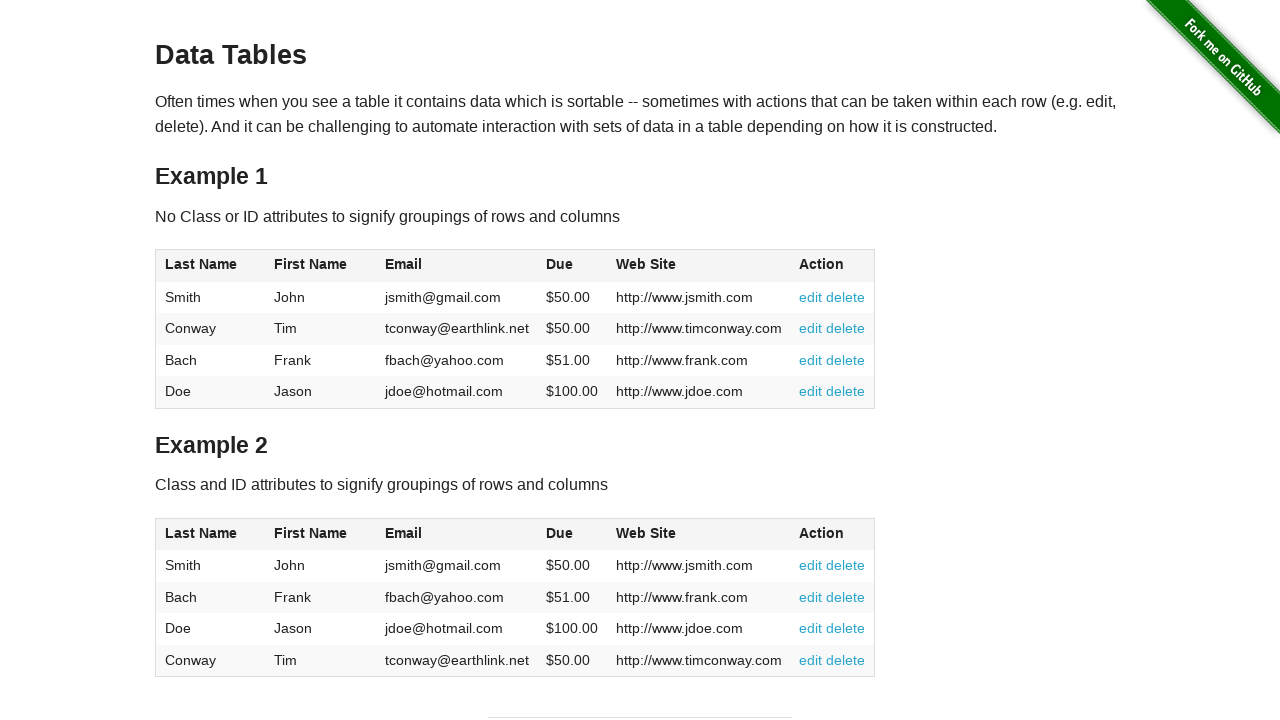

Verified table is sorted and Due column data is present
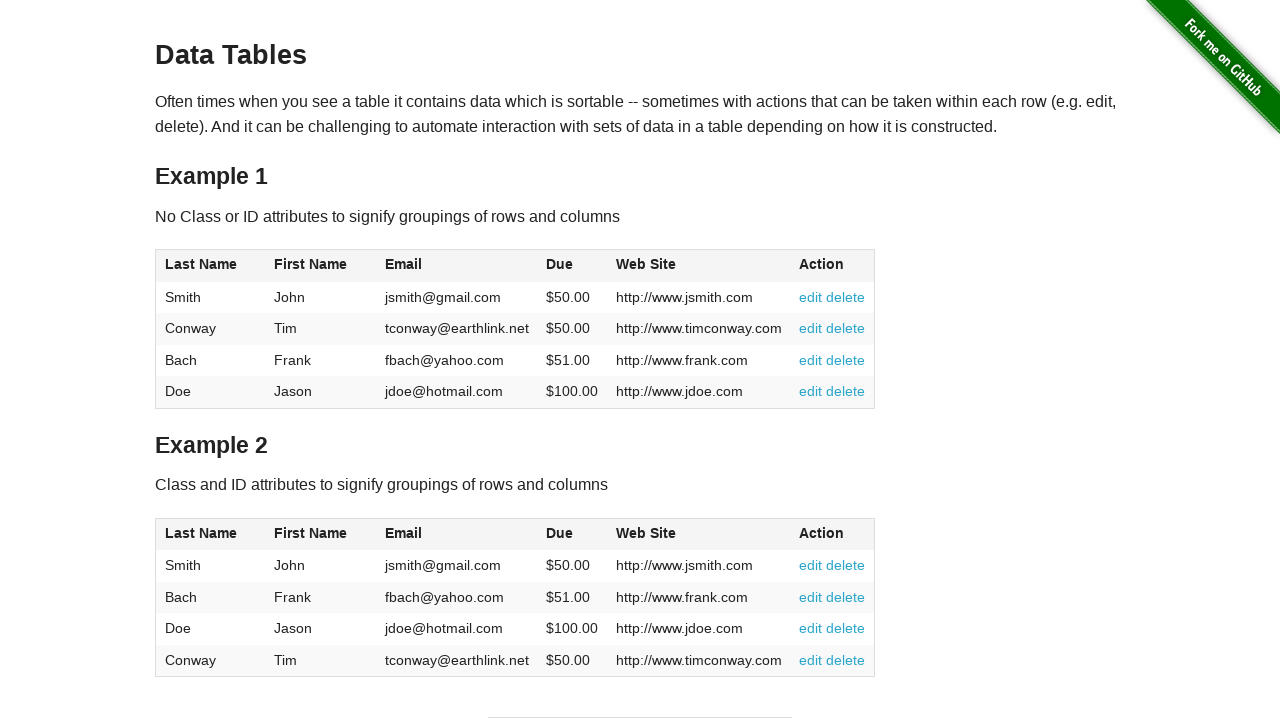

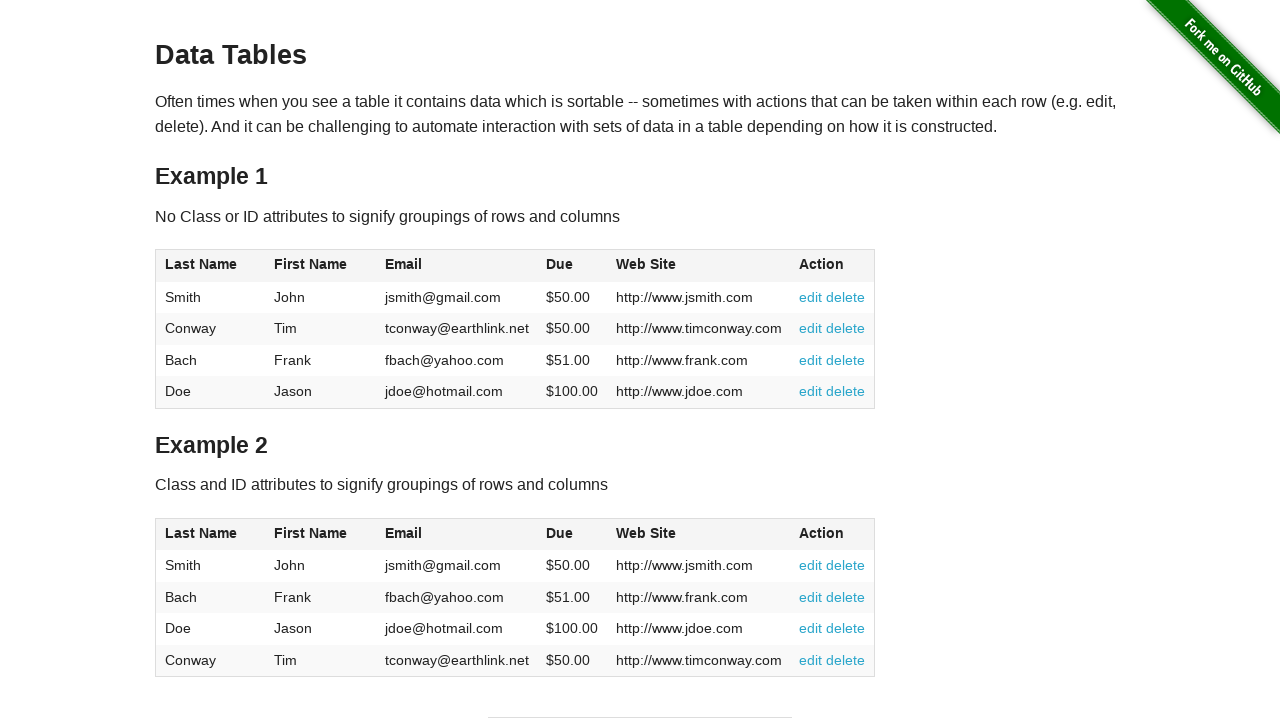